Tests basic form interaction on a training ground page by filling an input field and clicking a button

Starting URL: https://techstepacademy.com/training-ground

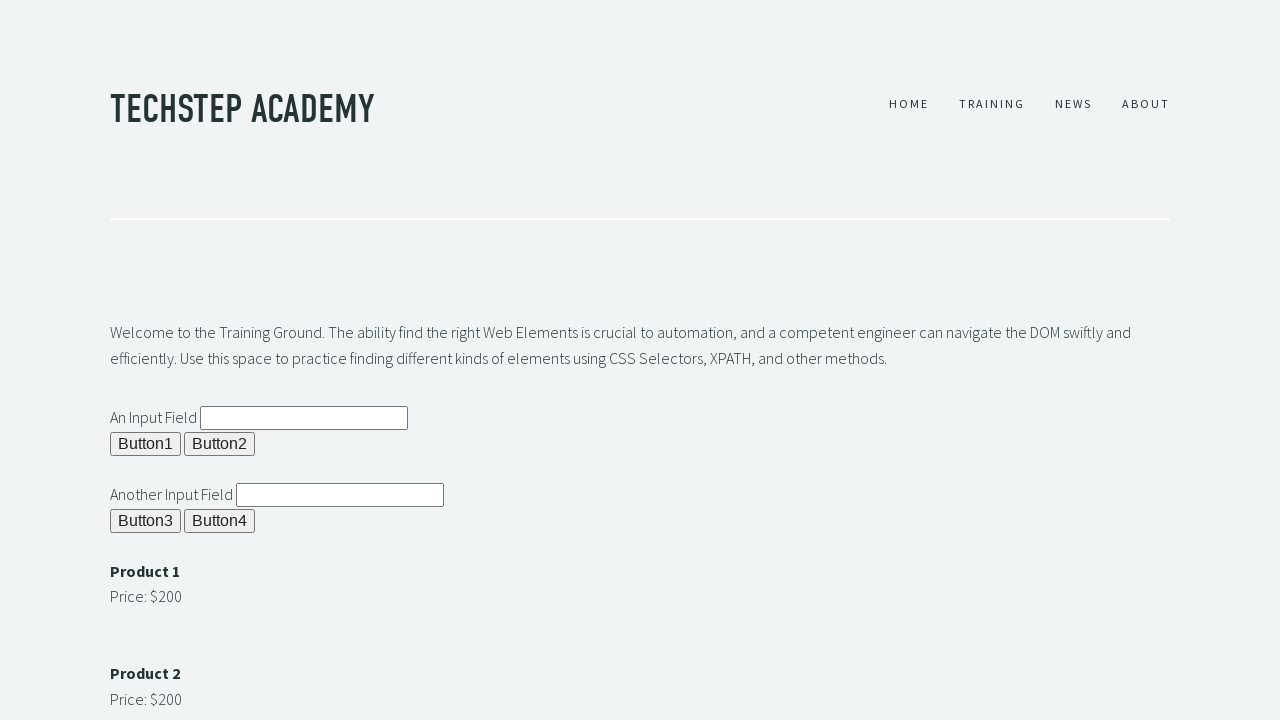

Filled input field with 'test' on #ipt2
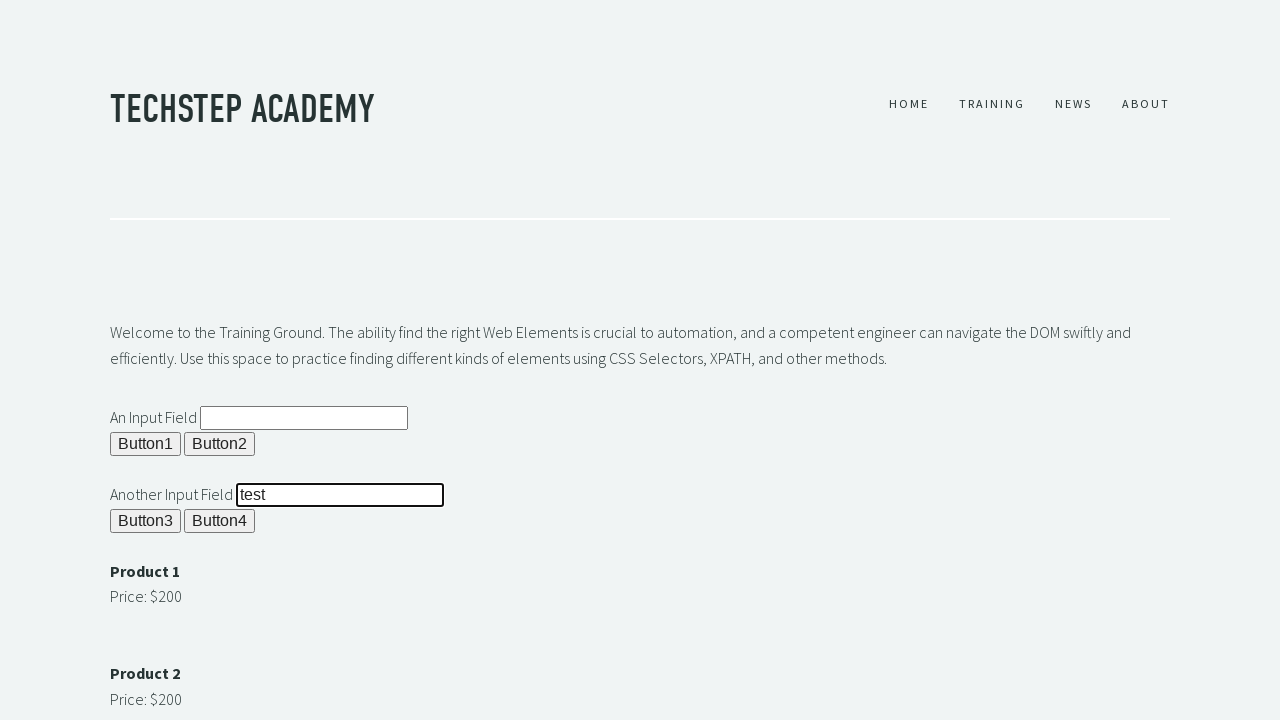

Clicked button #b4 at (220, 521) on button#b4
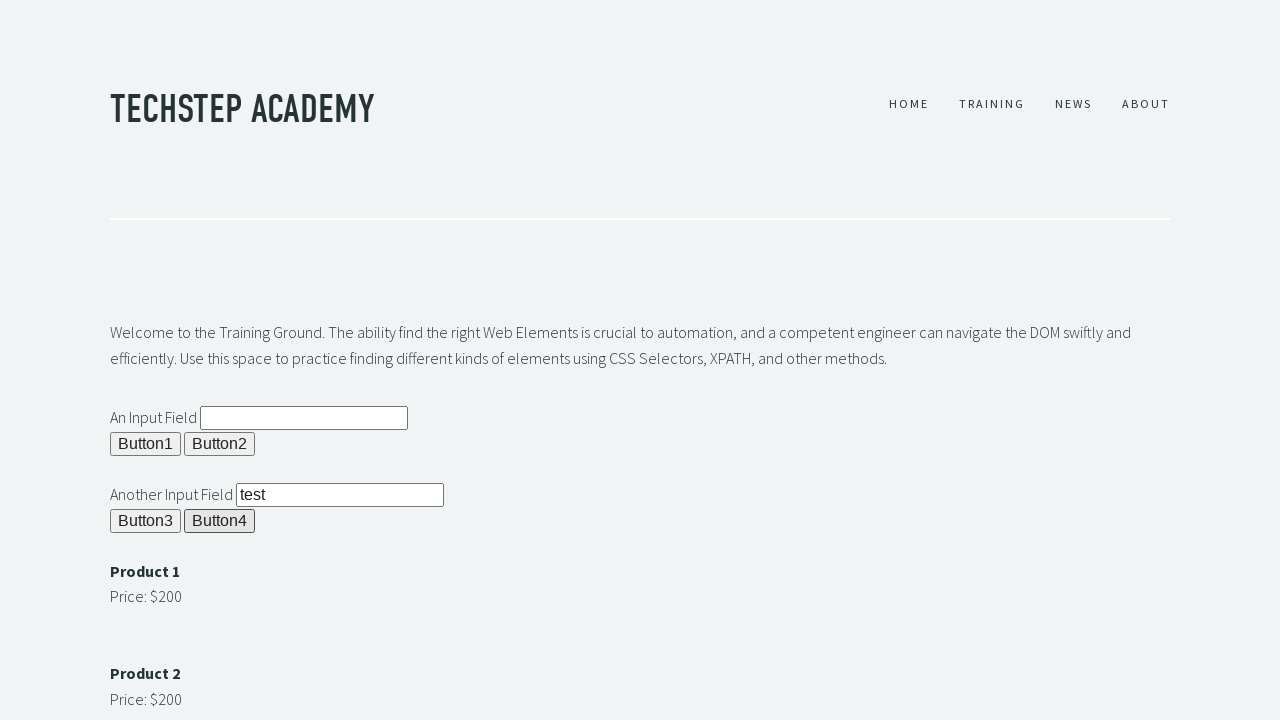

Waited for 1 second for page updates
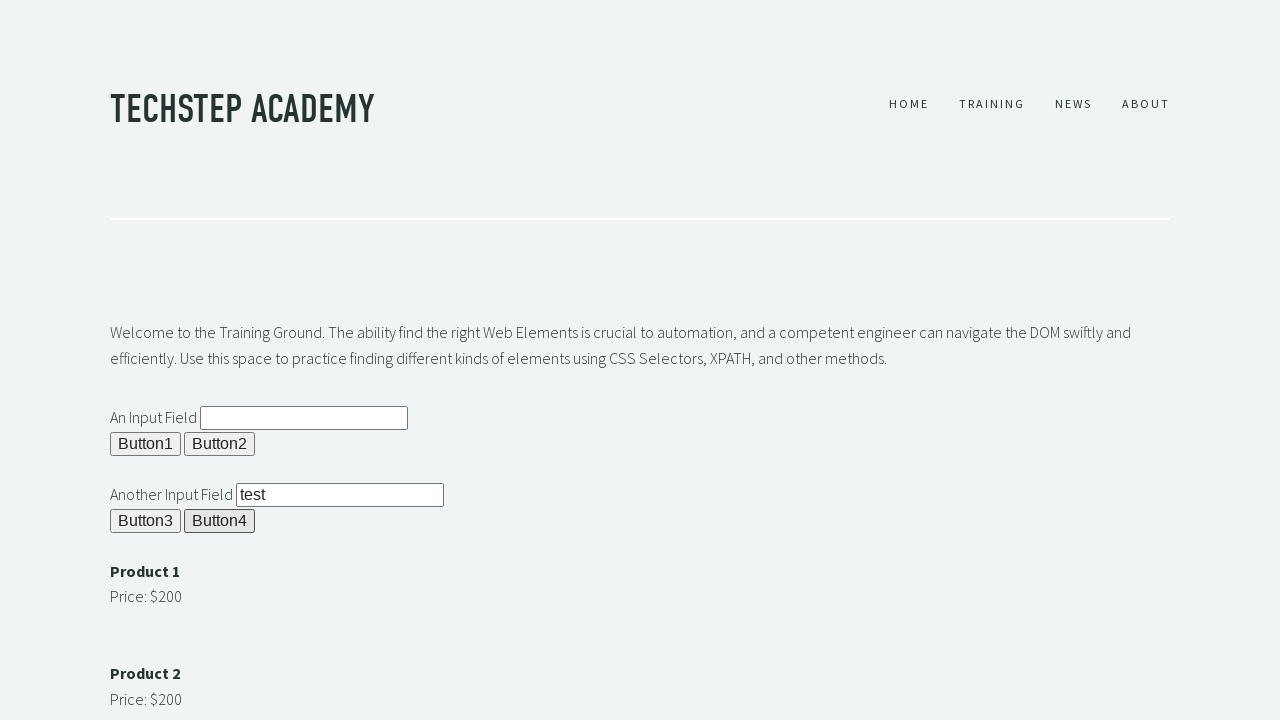

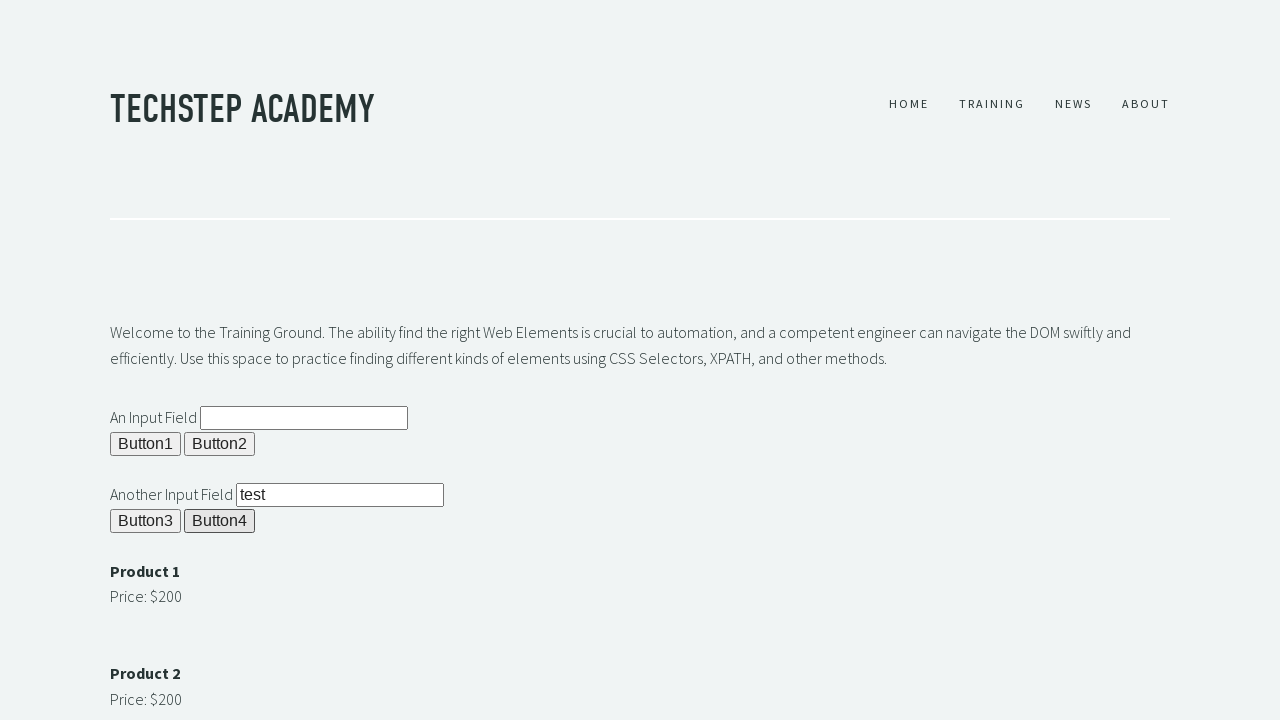